Tests that the email and message input fields can be filled and contain the correct values.

Starting URL: https://yarqui.github.io/goit-js-hw-08/03-feedback.html

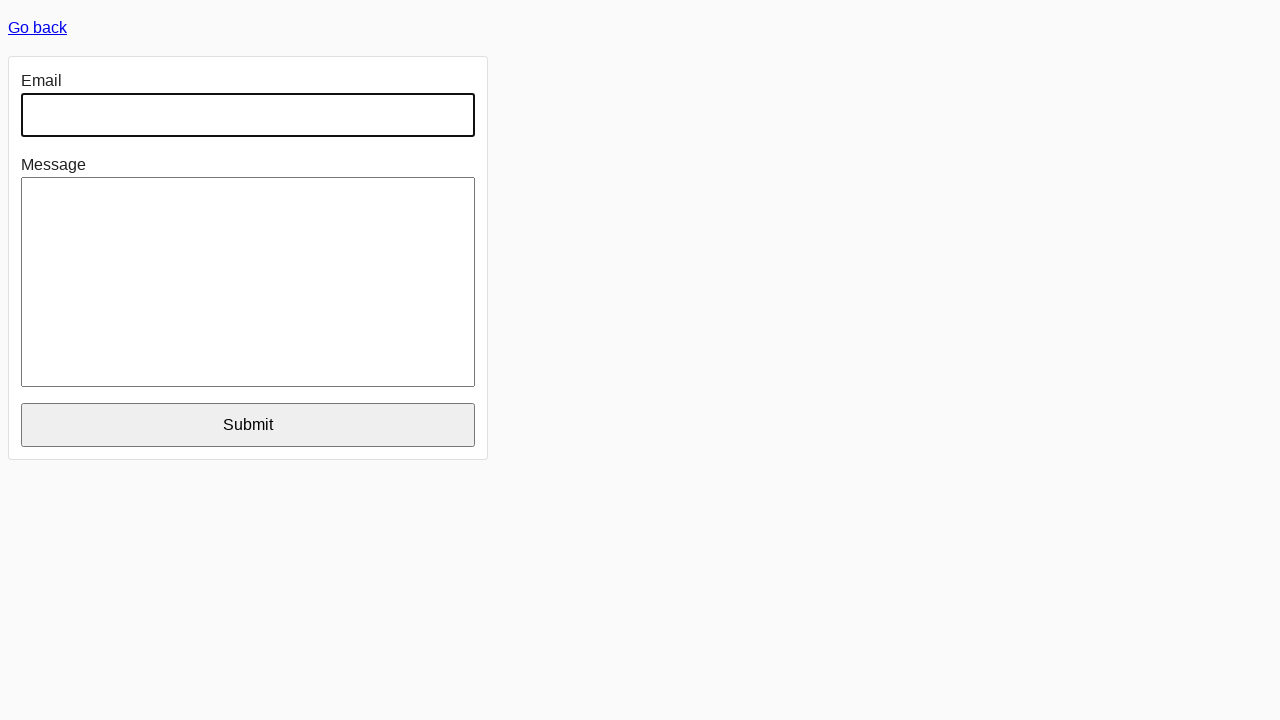

Navigated to feedback form page
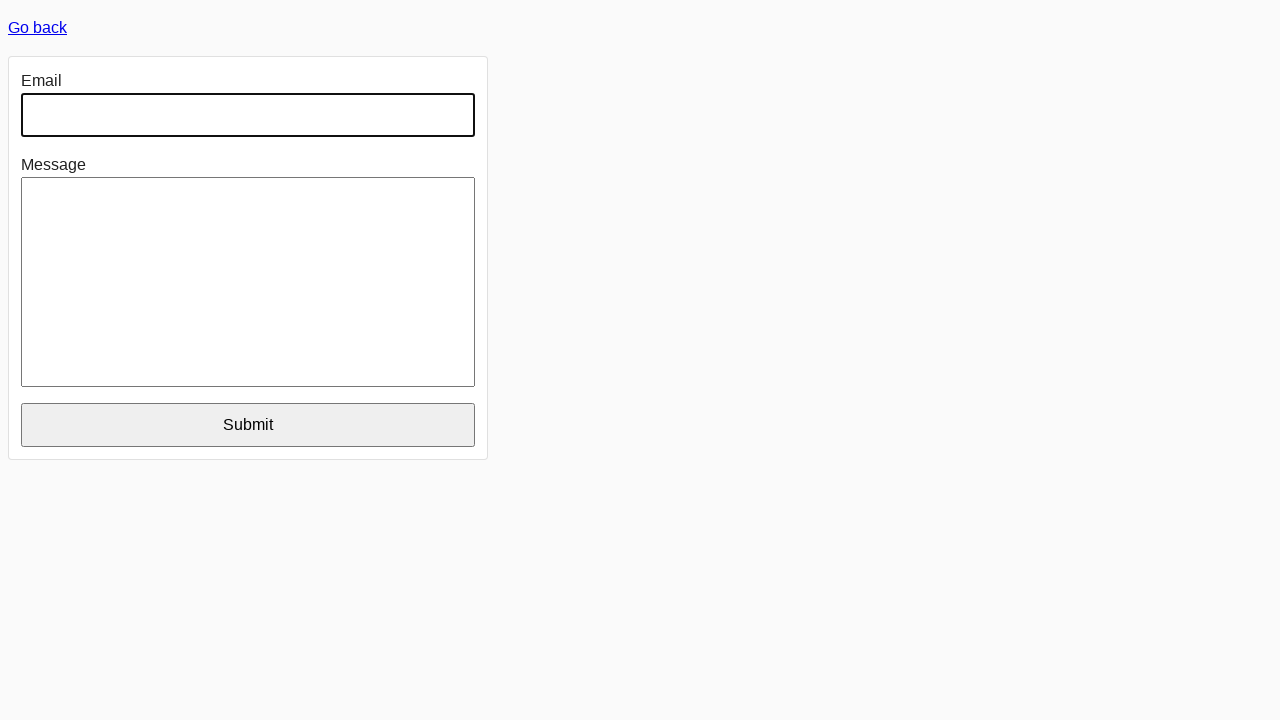

Filled email field with 'y.pelykh@gmail.com' on internal:label="Email"i
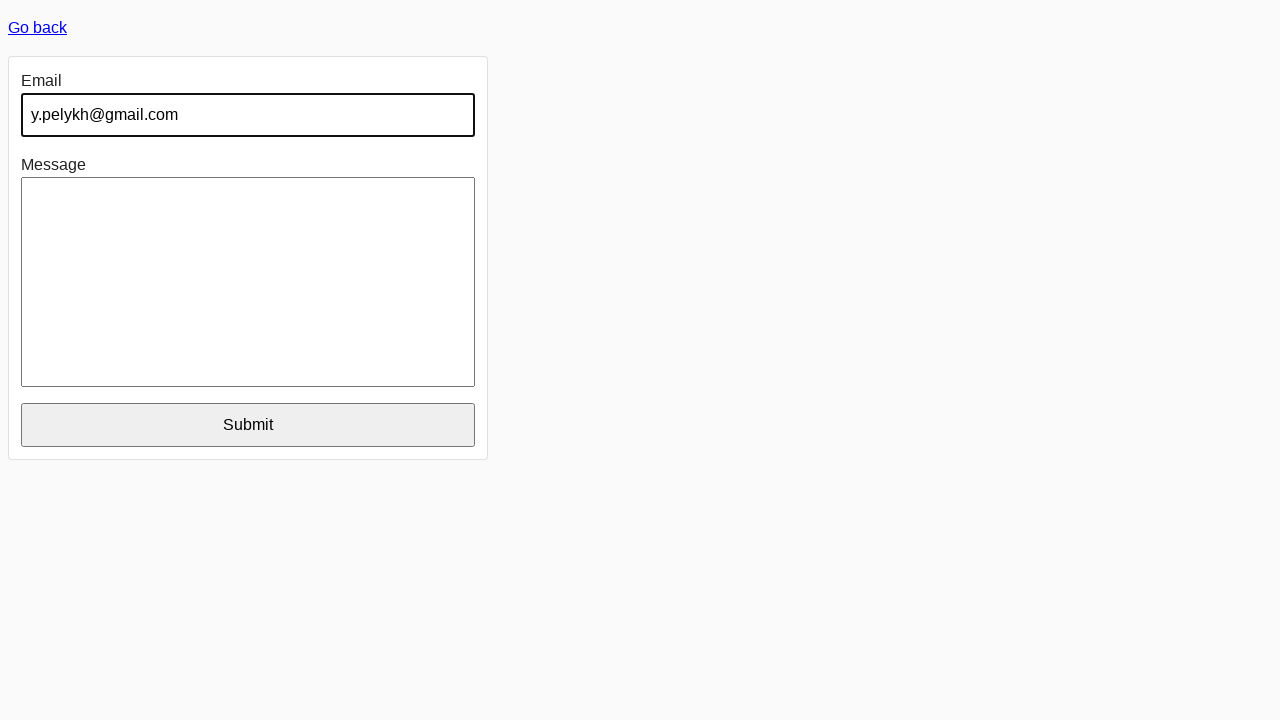

Filled message field with 'Hi. Nice to meet you' on internal:label="Message"i
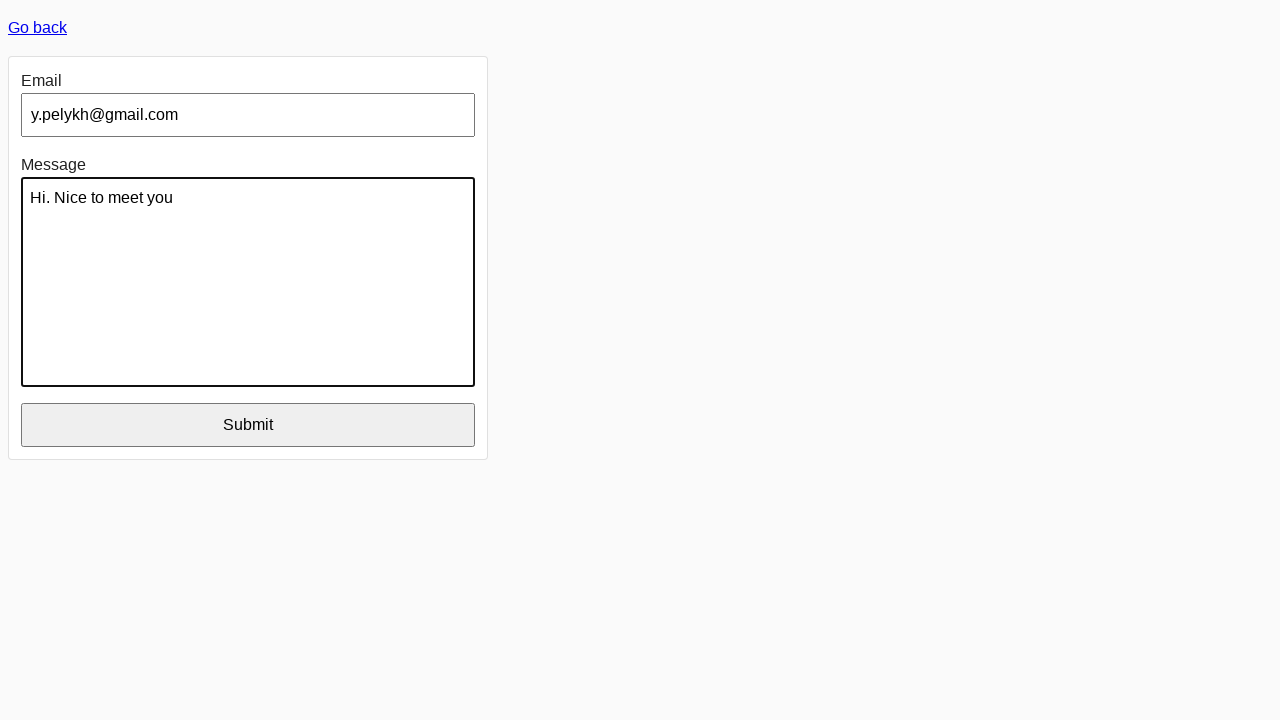

Verified email field contains correct value 'y.pelykh@gmail.com'
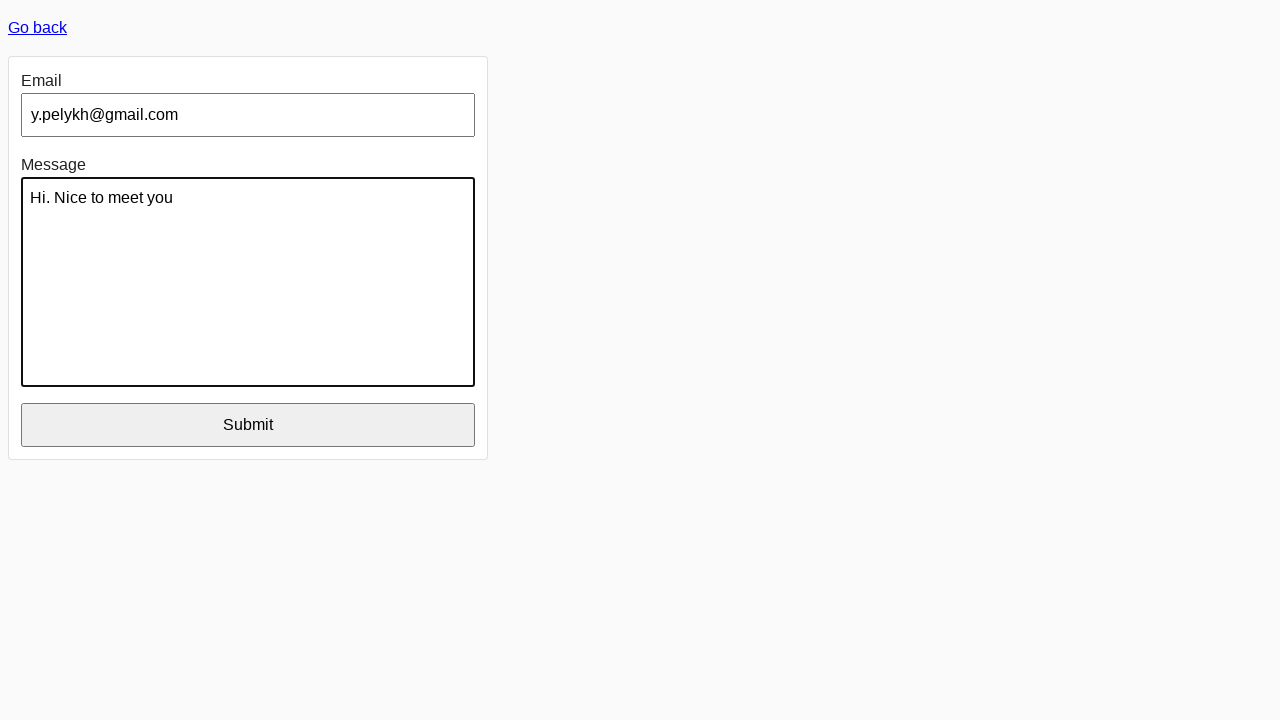

Verified message field contains correct value 'Hi. Nice to meet you'
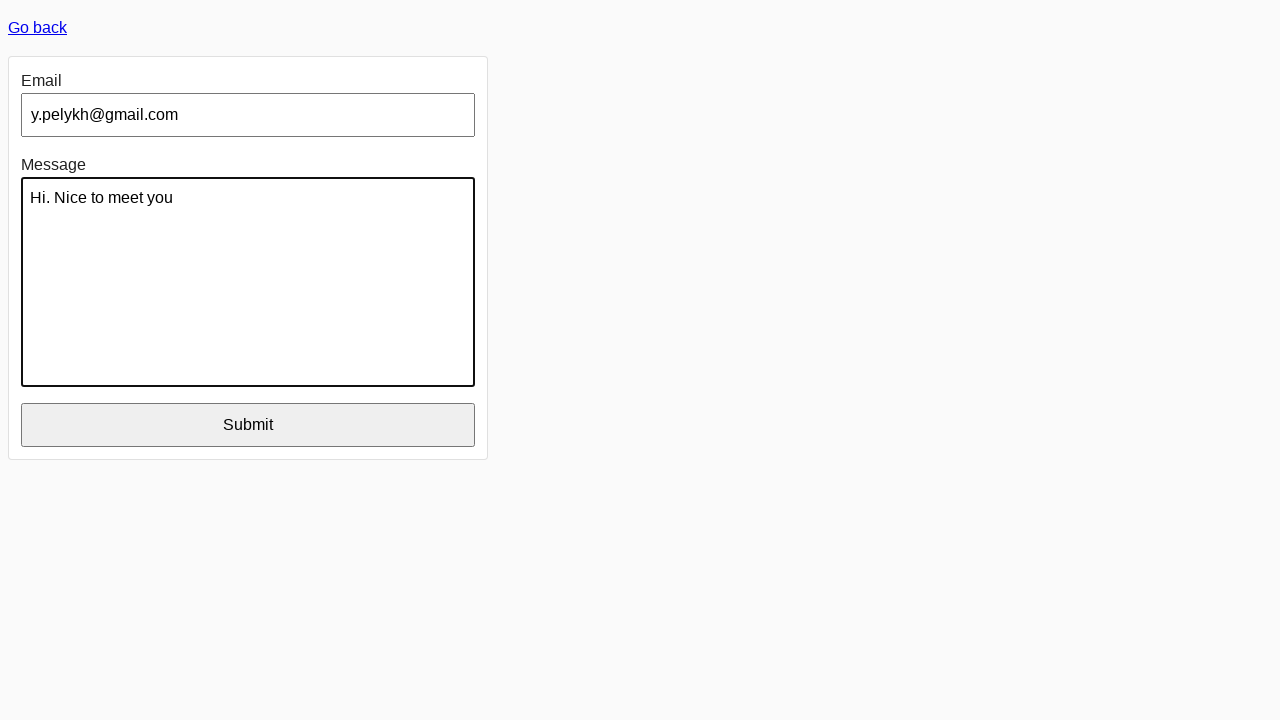

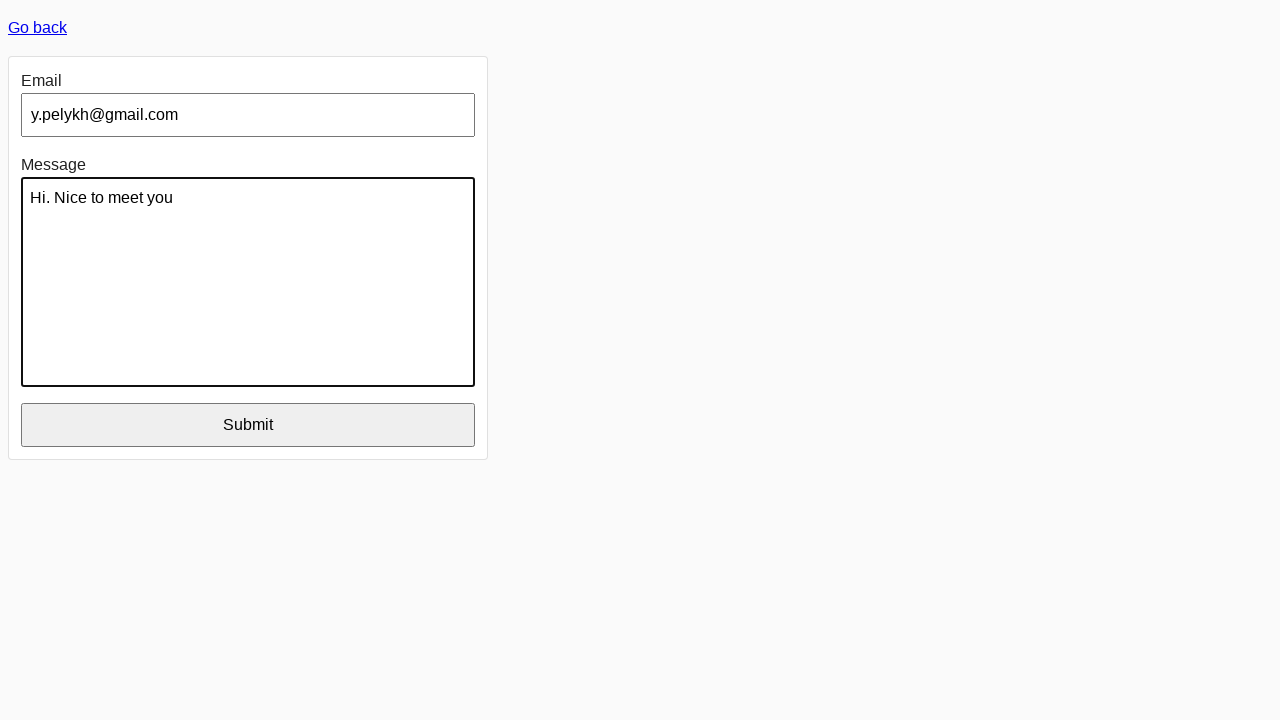